Tests dropdown selection functionality by selecting "Demo2" option using visible text from a dropdown element

Starting URL: https://grotechminds.com/dropdown/

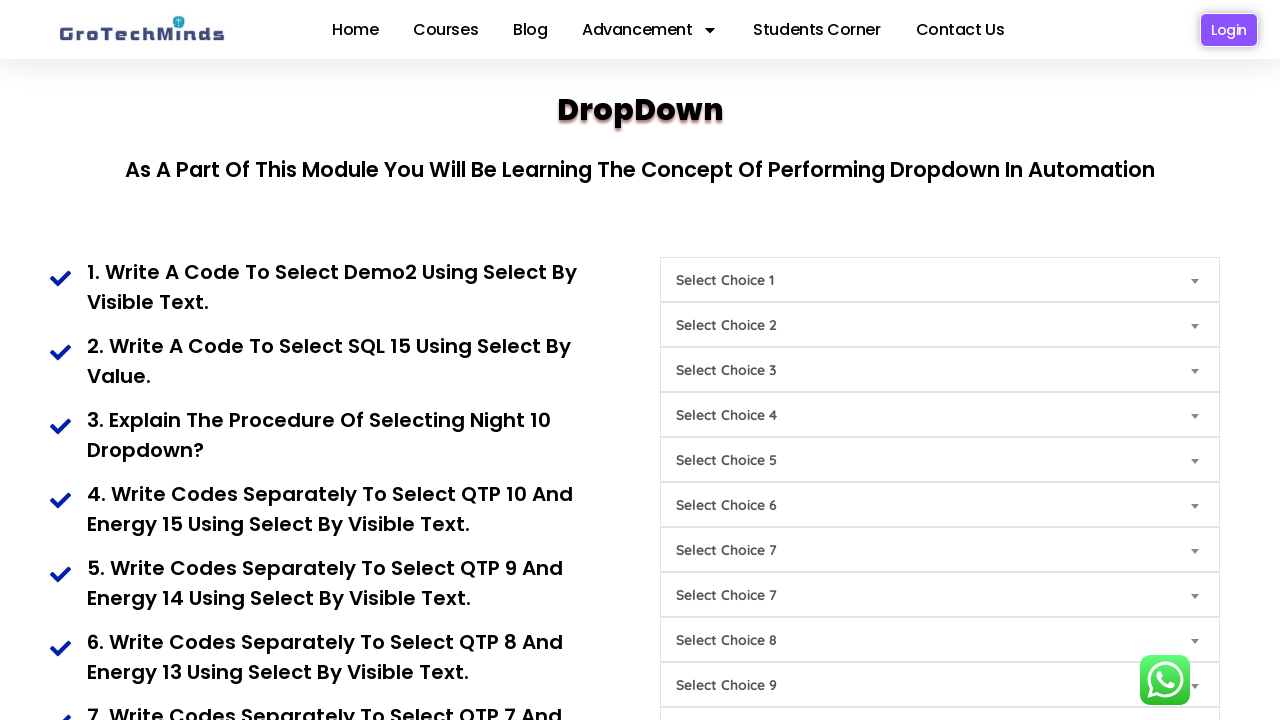

Navigated to dropdown demo page
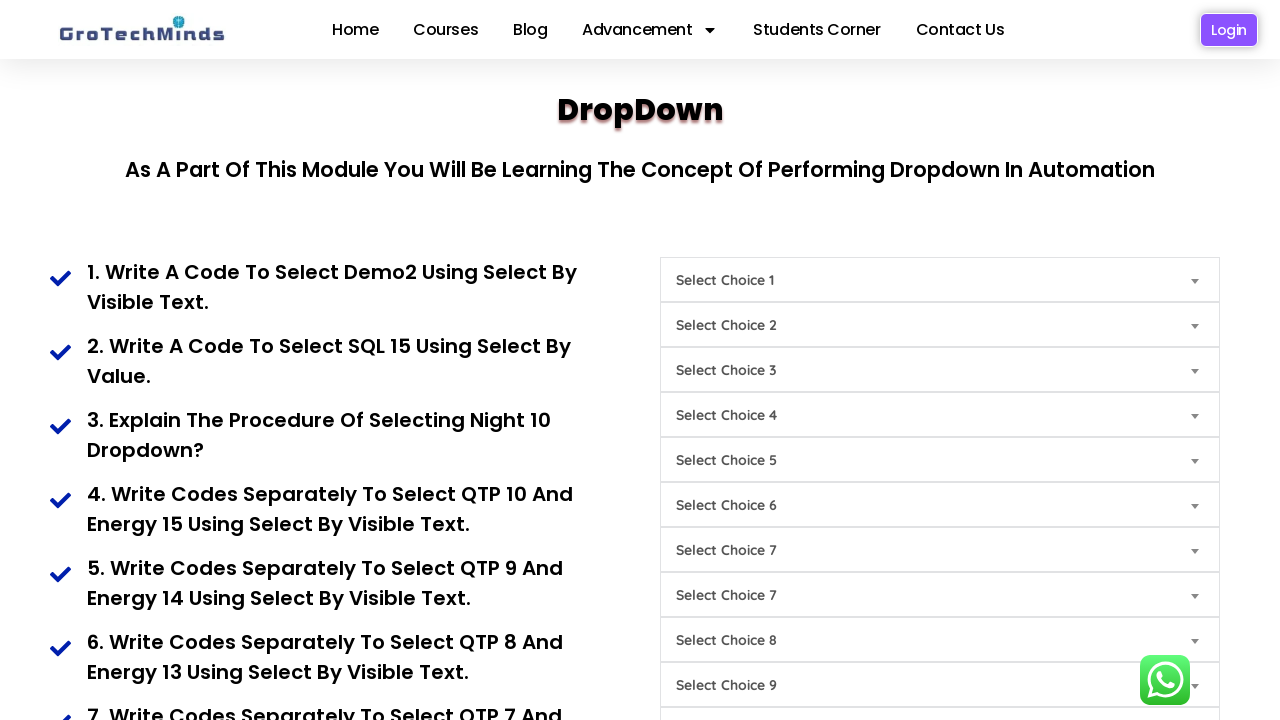

Selected 'Demo2' option from dropdown by visible text on #Choice1
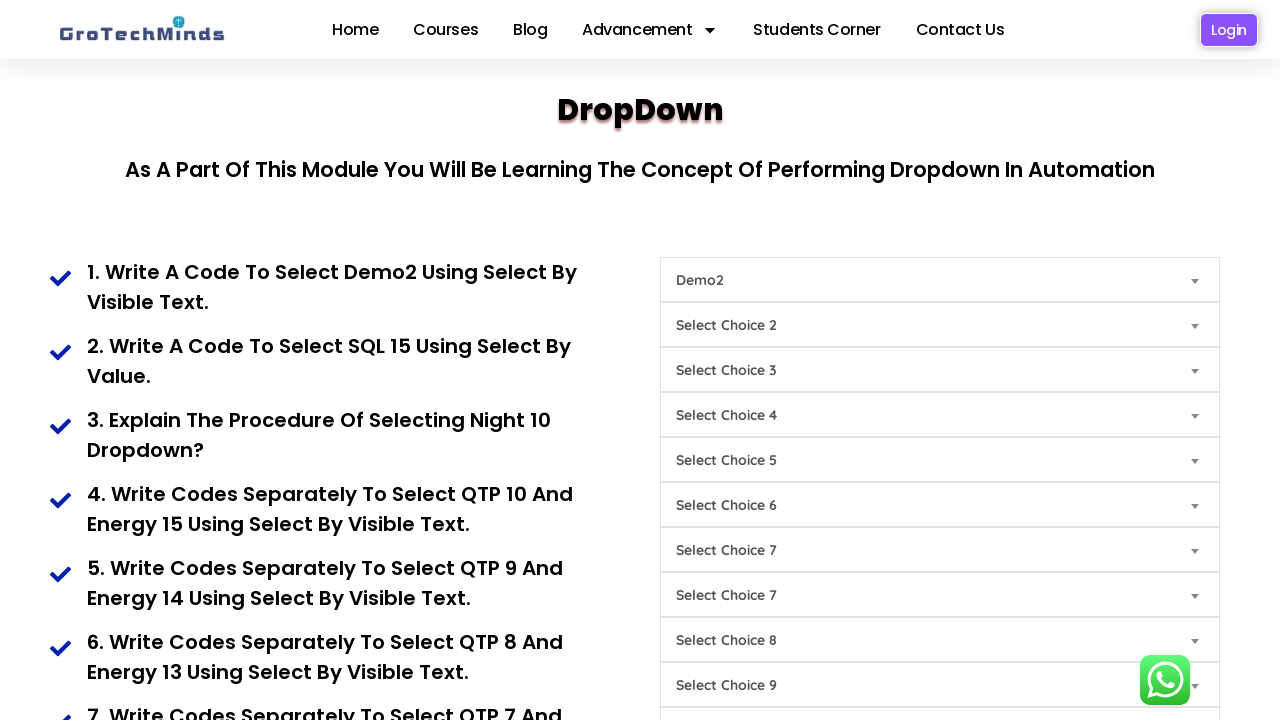

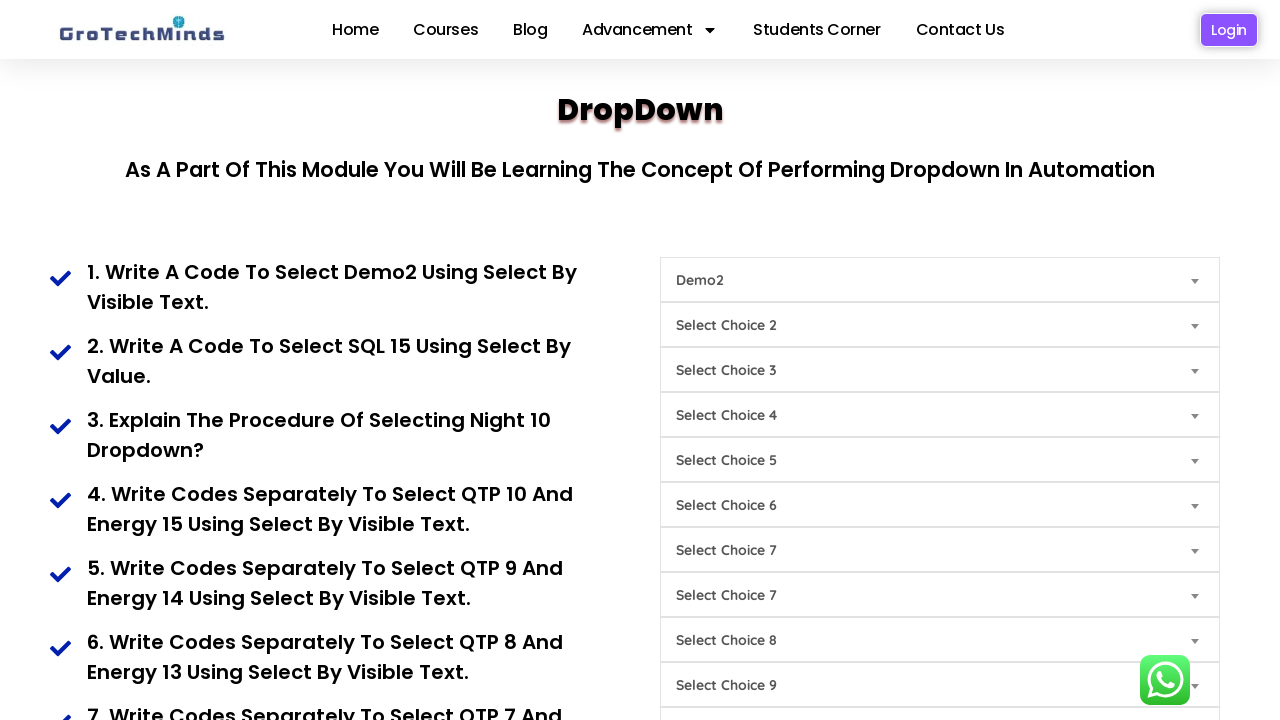